Tests simple JavaScript alert handling by clicking the alert button and accepting the alert dialog

Starting URL: https://demoqa.com/alerts

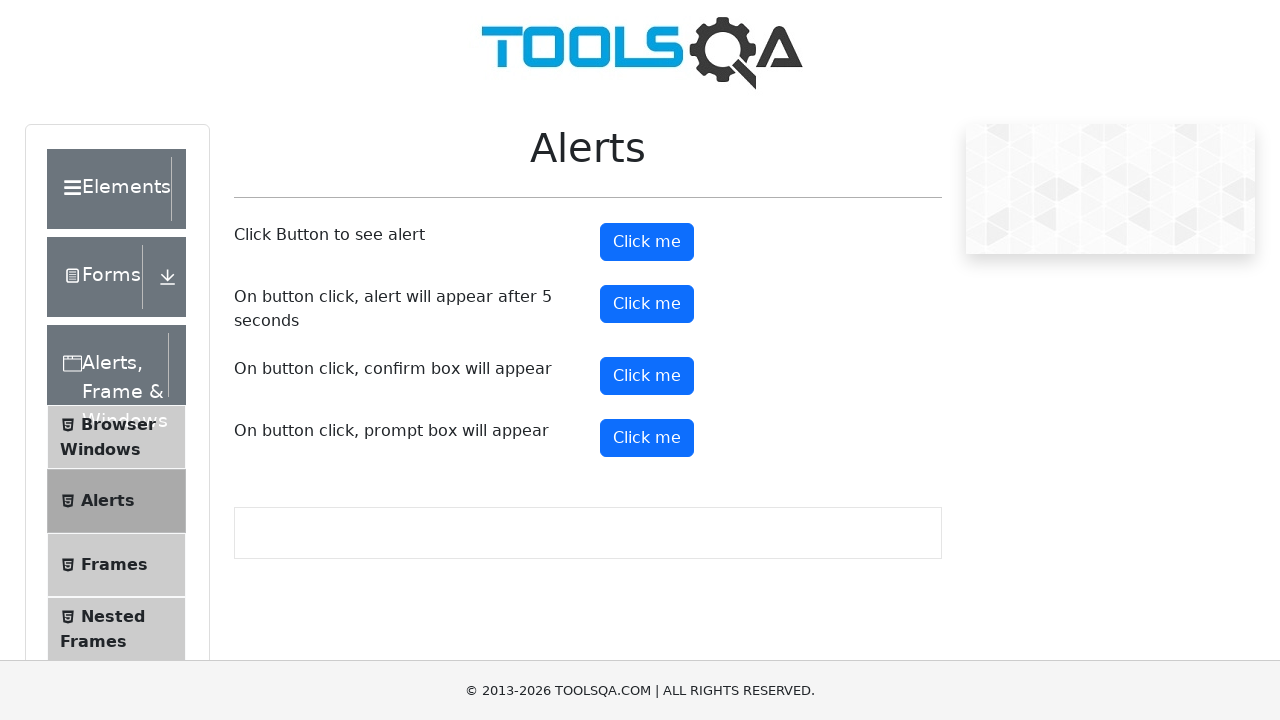

Clicked alert button to trigger JavaScript alert dialog at (647, 242) on #alertButton
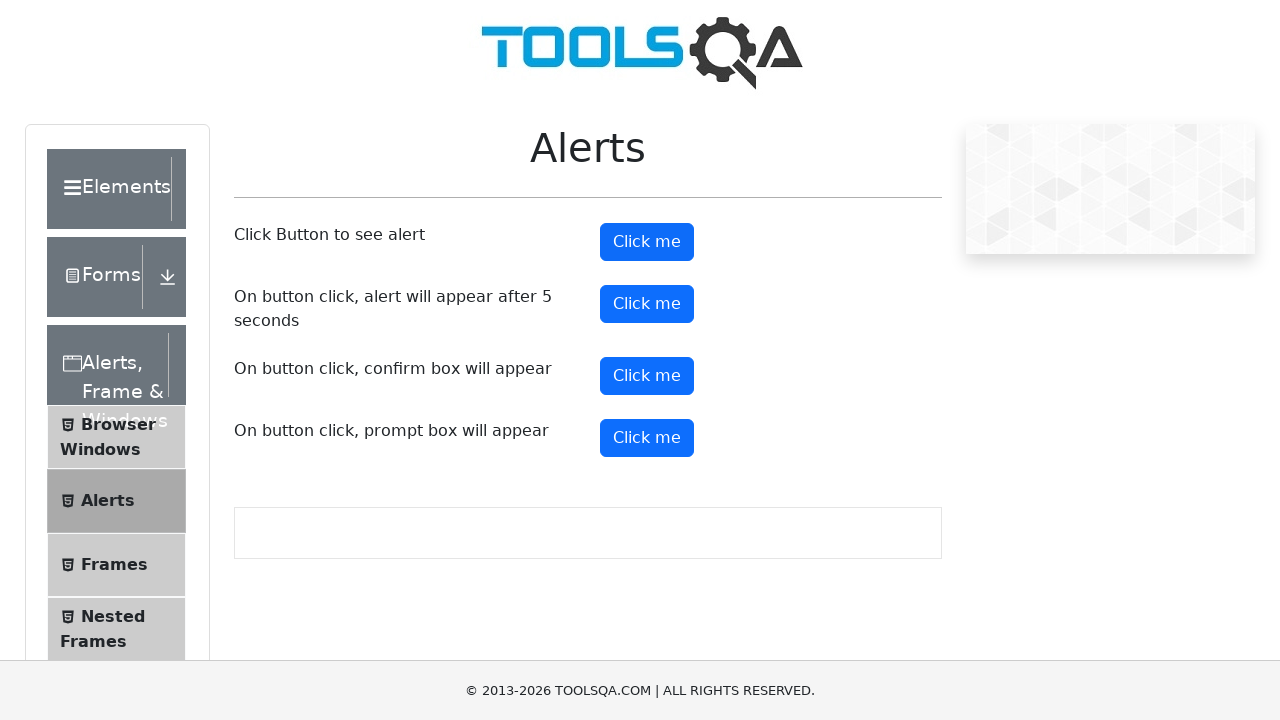

Set up dialog handler to accept alert
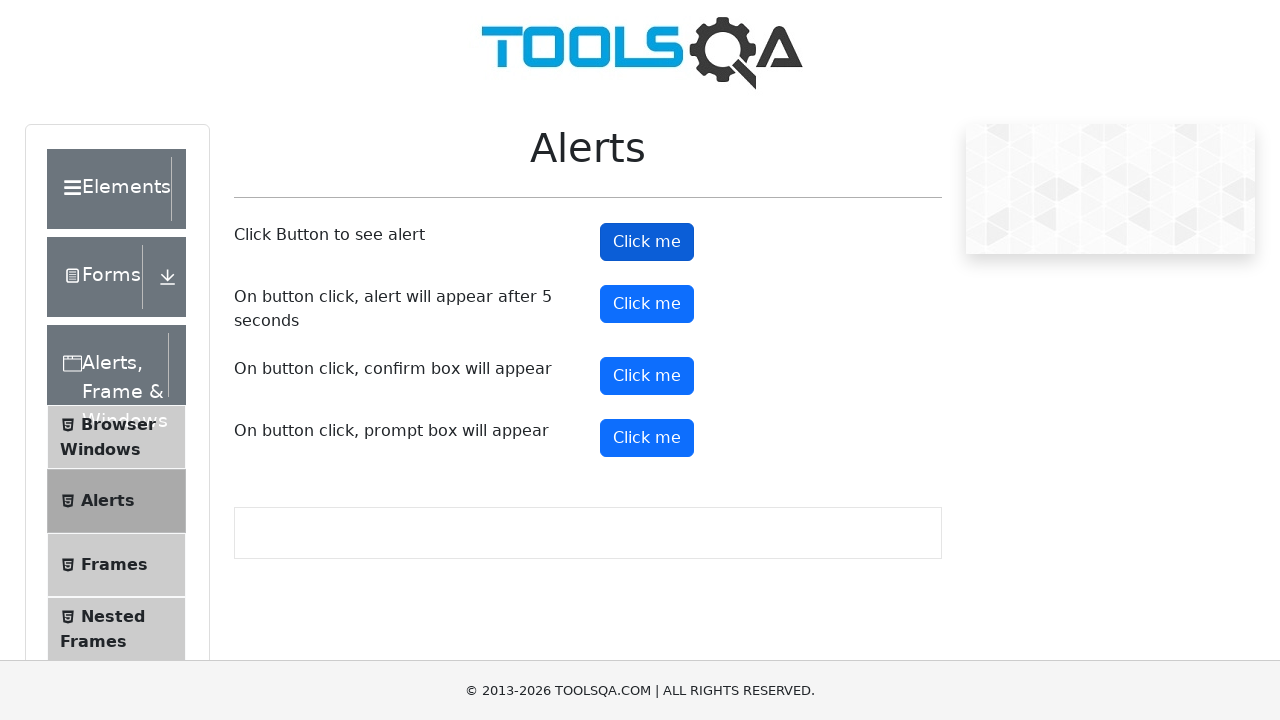

Waited 500ms for alert to be processed
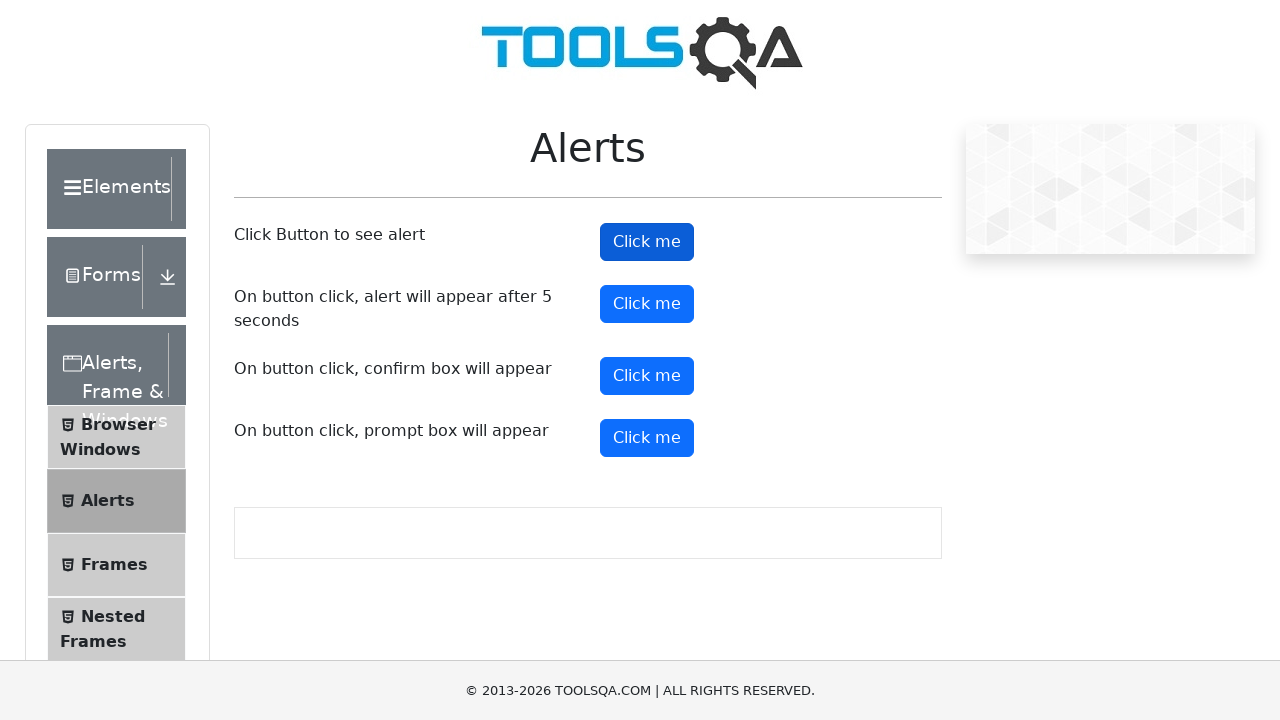

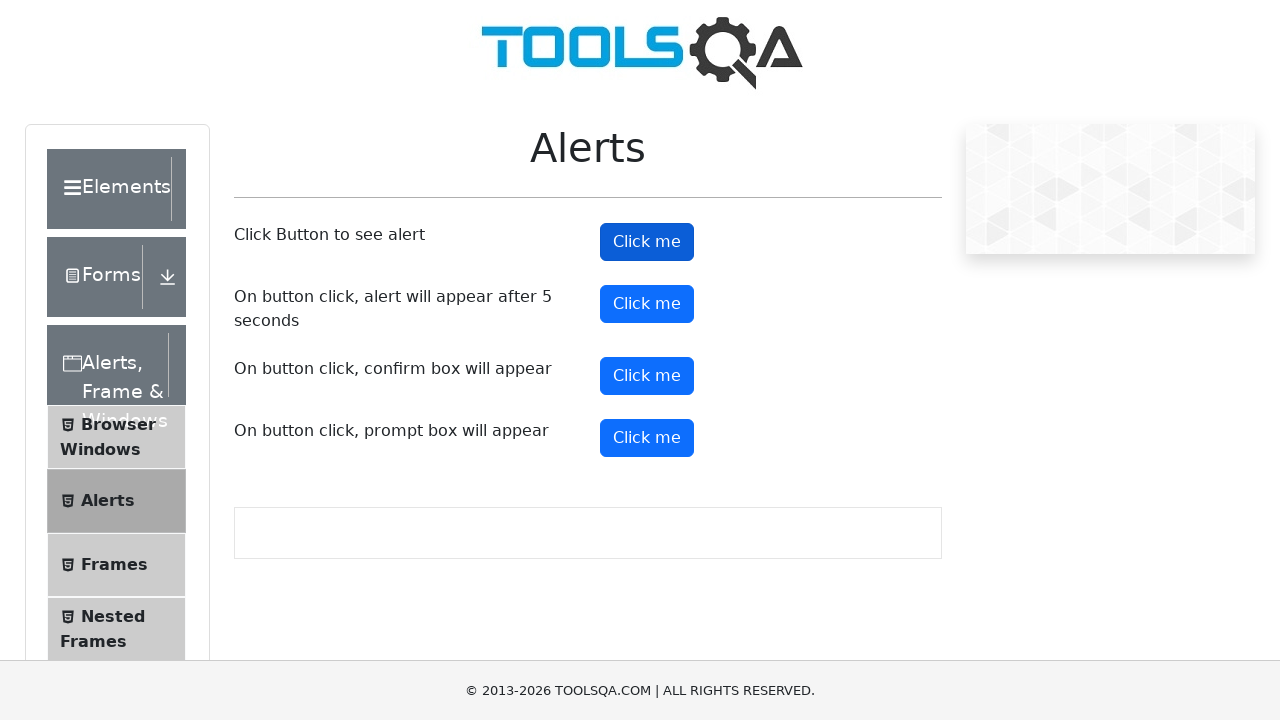